Tests adding specific vegetable items (Cucumber, Brocolli, Brinjal) to the shopping cart on an e-commerce practice site by finding products by name and clicking their "Add to cart" buttons.

Starting URL: https://rahulshettyacademy.com/seleniumPractise/

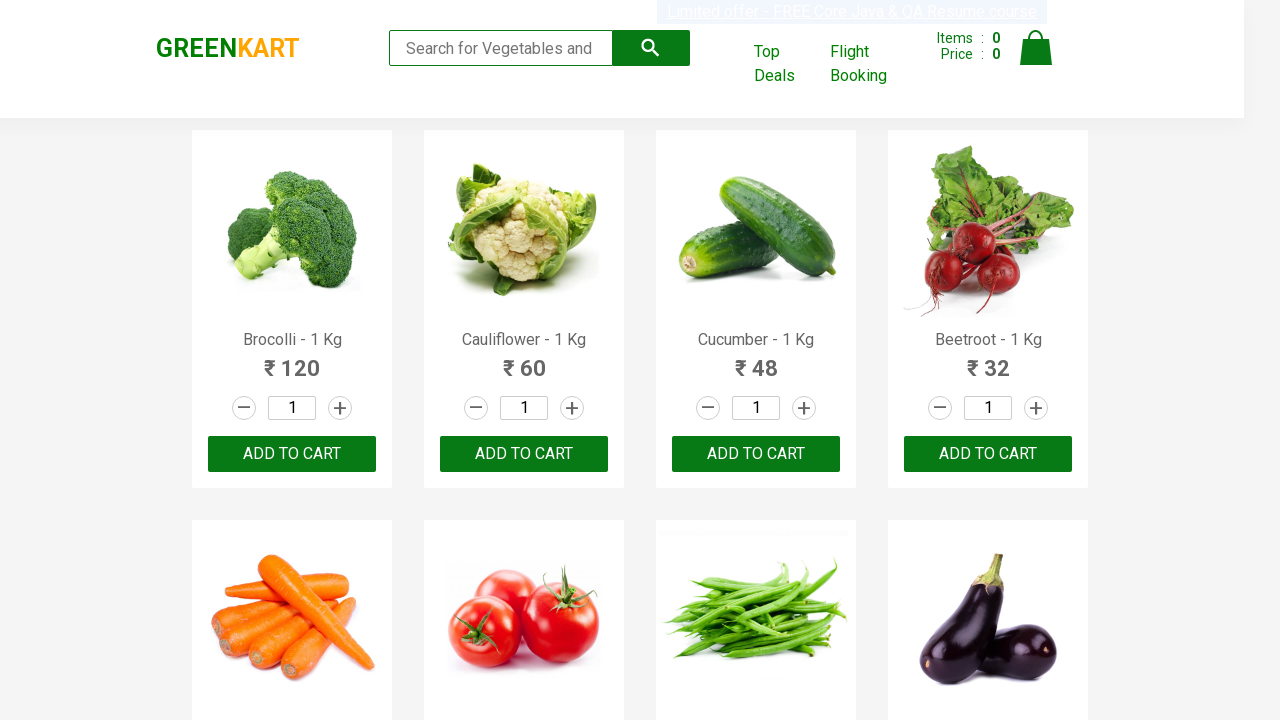

Waited for product names to load on the page
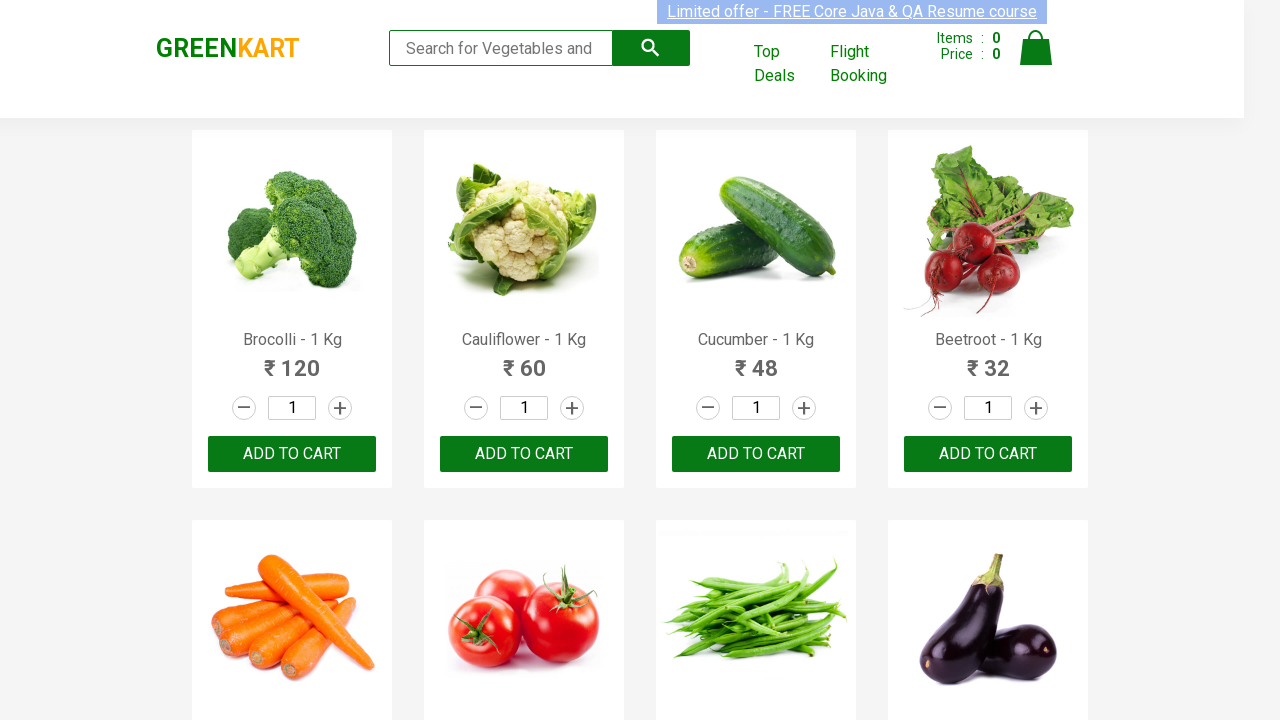

Retrieved all product name elements
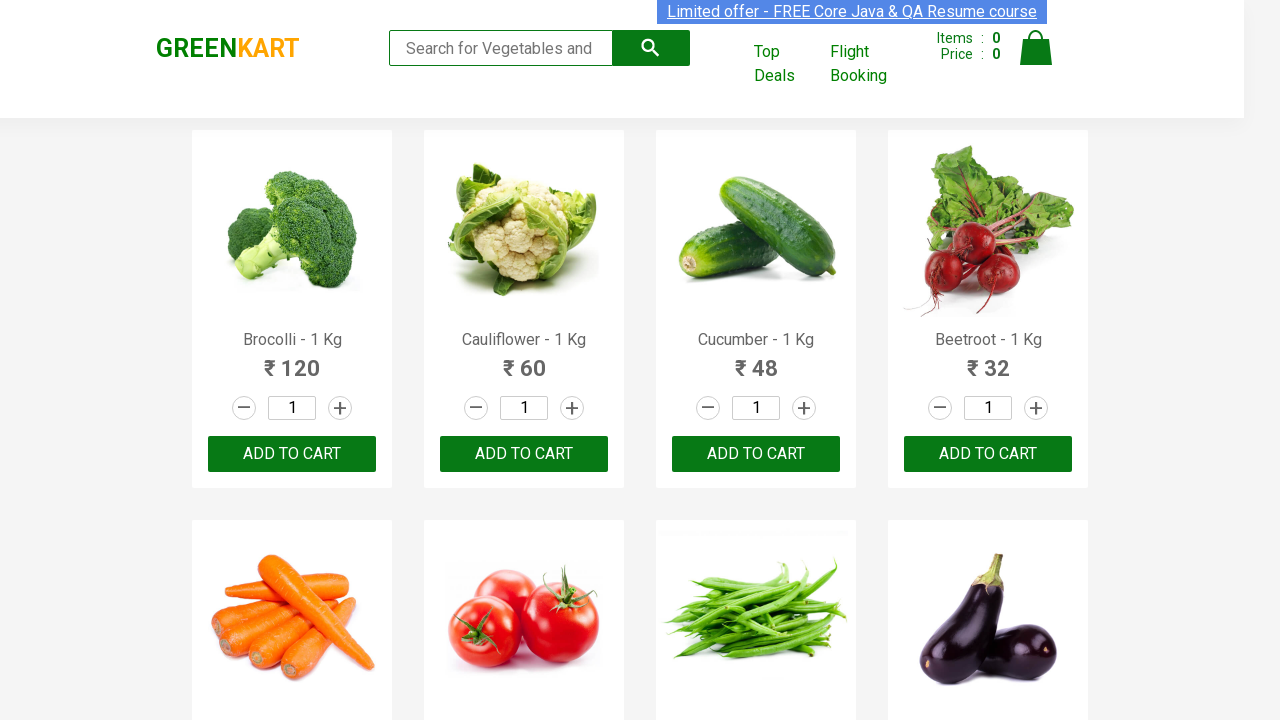

Clicked 'Add to cart' button for Brocolli at (292, 454) on xpath=//div[@class='product-action']/button >> nth=0
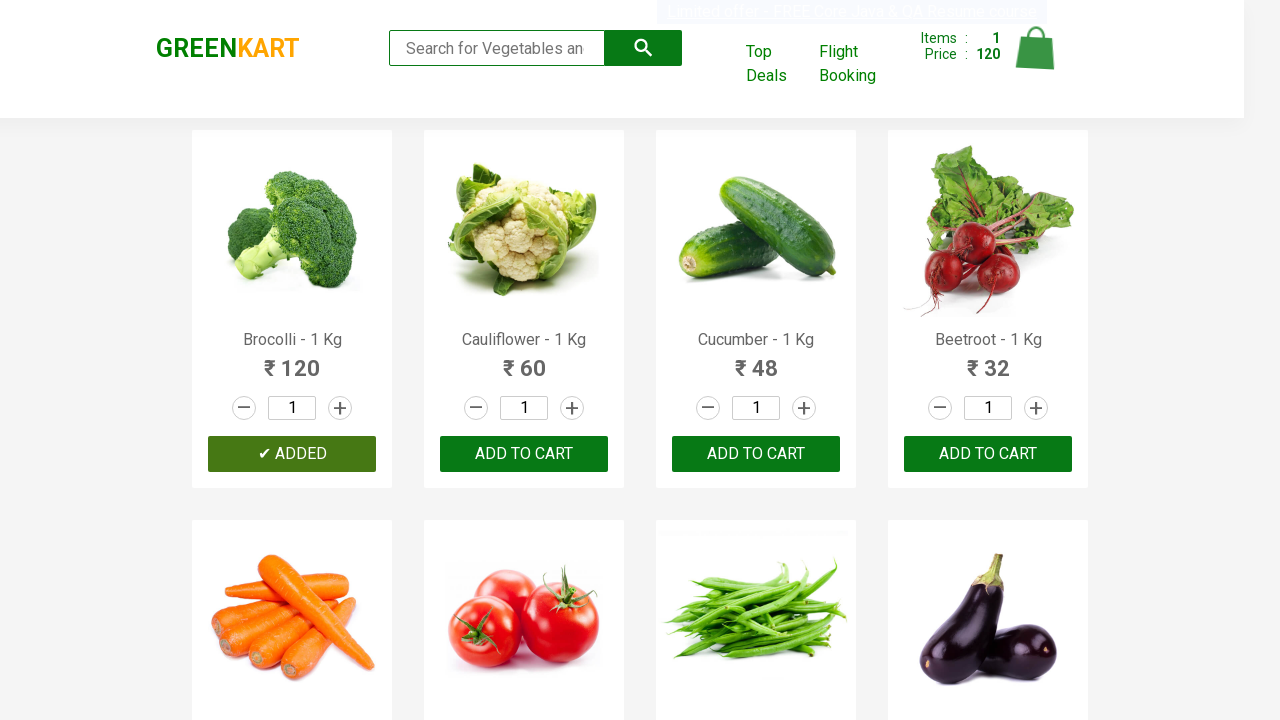

Clicked 'Add to cart' button for Cucumber at (756, 454) on xpath=//div[@class='product-action']/button >> nth=2
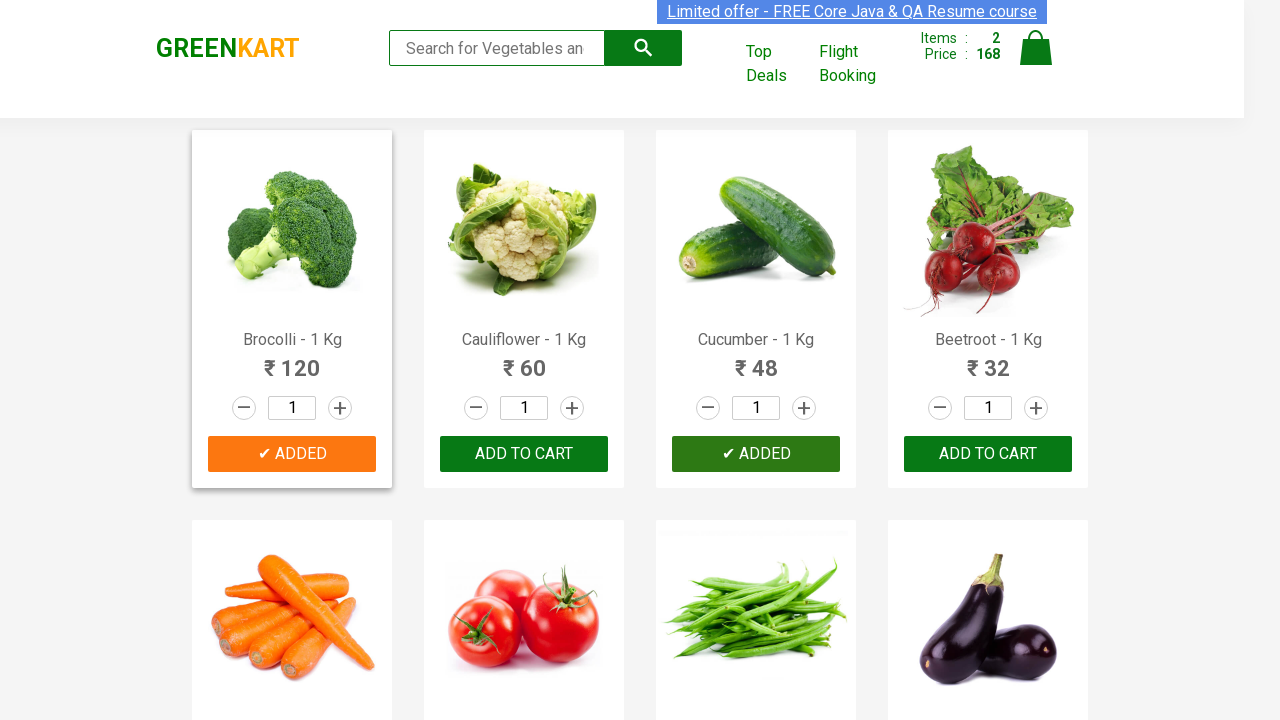

Clicked 'Add to cart' button for Brinjal at (988, 360) on xpath=//div[@class='product-action']/button >> nth=7
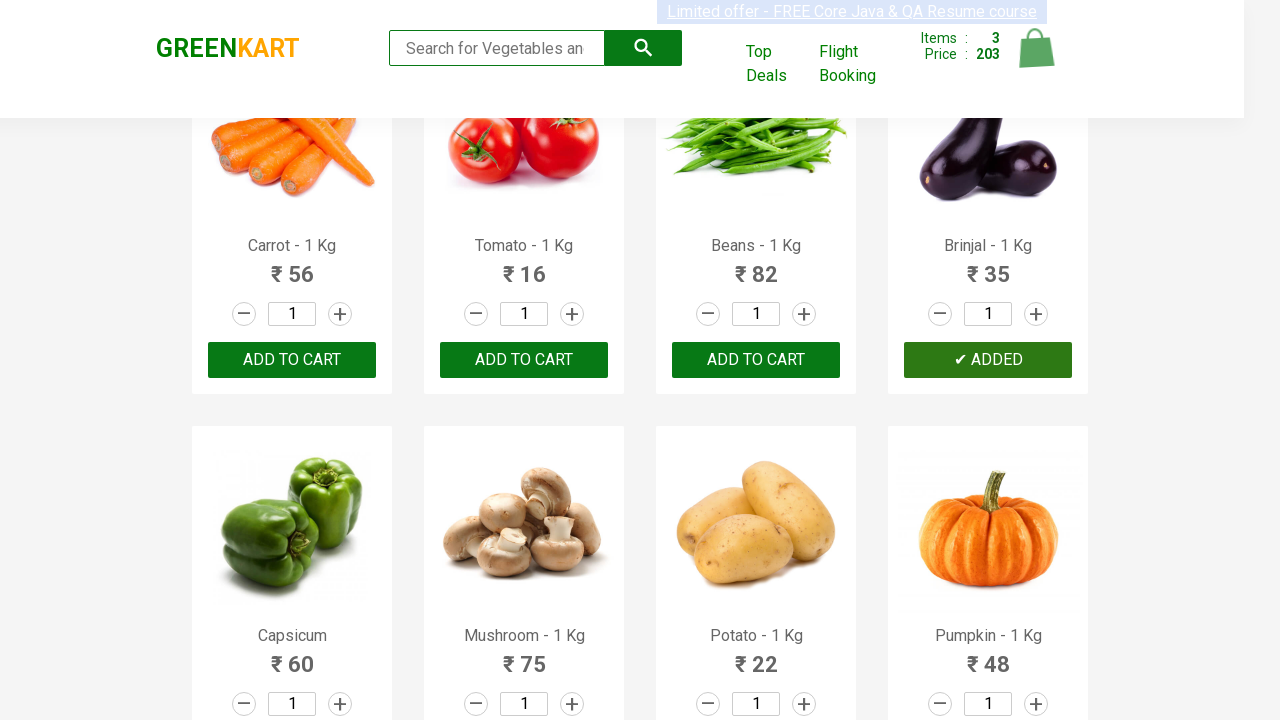

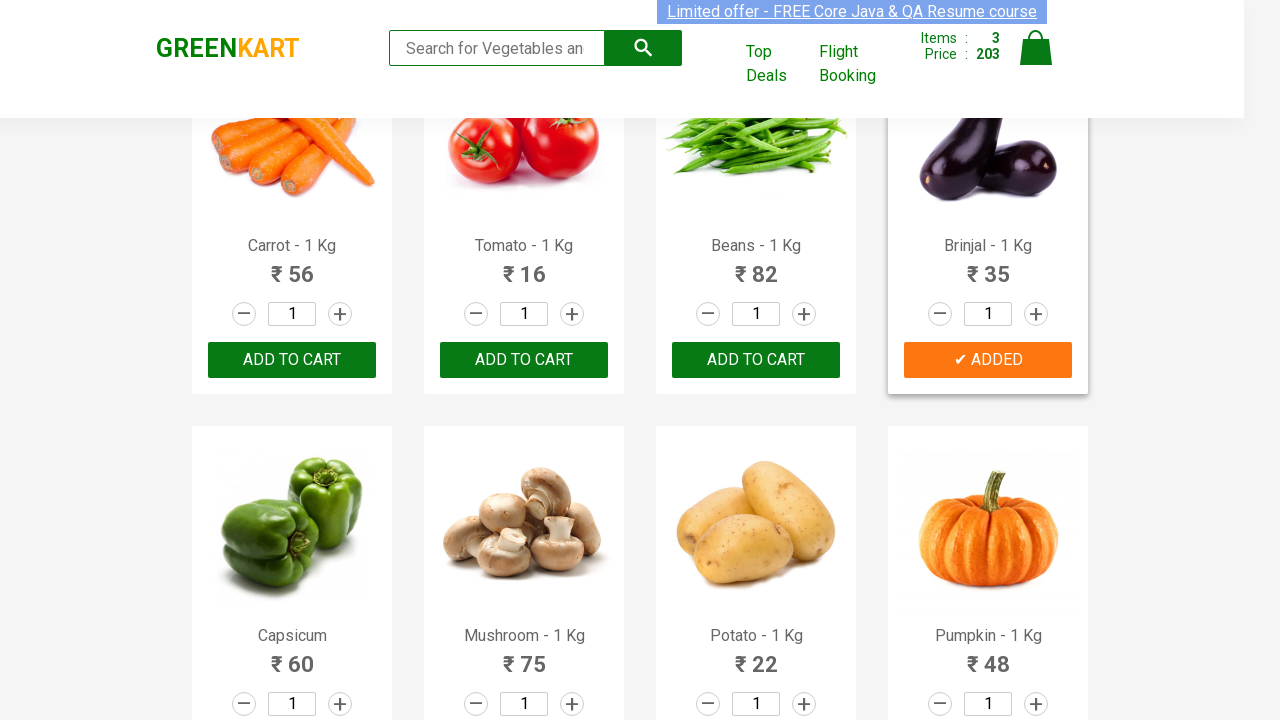